Tests W3Schools JavaScript prompt example by interacting with an iframe, triggering an alert prompt, entering text, and verifying the result

Starting URL: https://www.w3schools.com/jsref/tryit.asp?filename=tryjsref_prompt

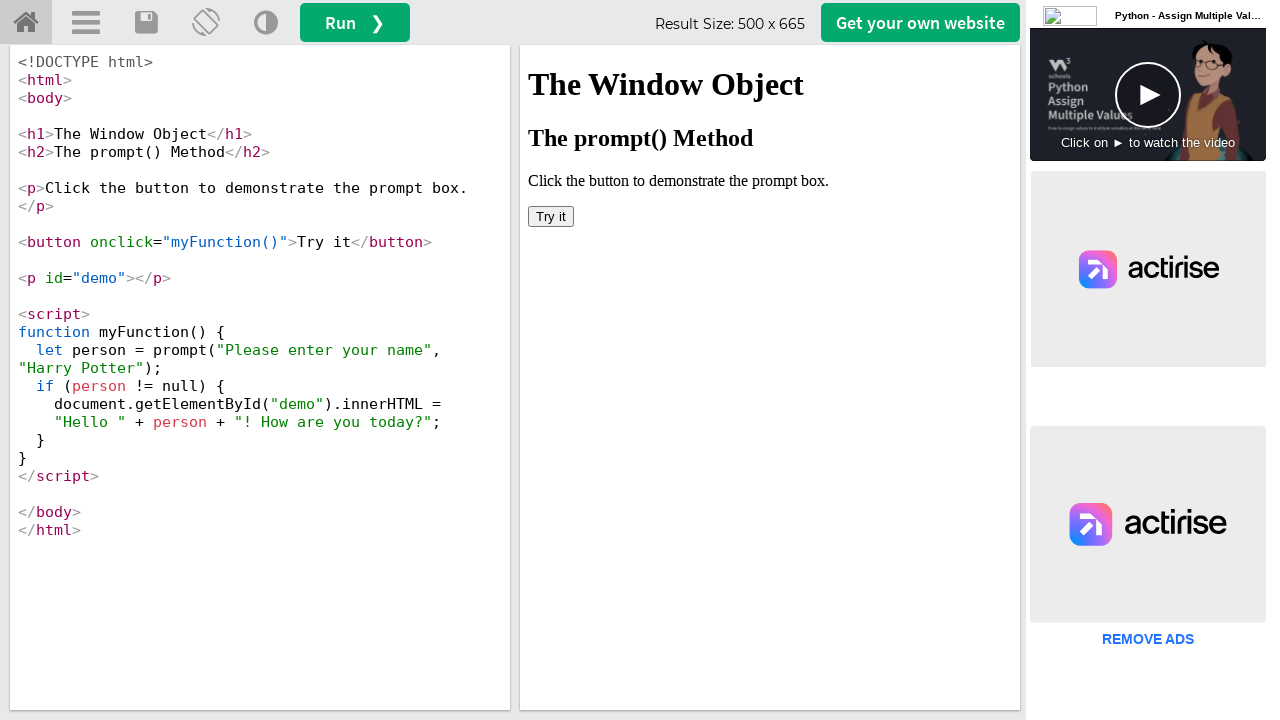

Switched to iframe containing the JavaScript example
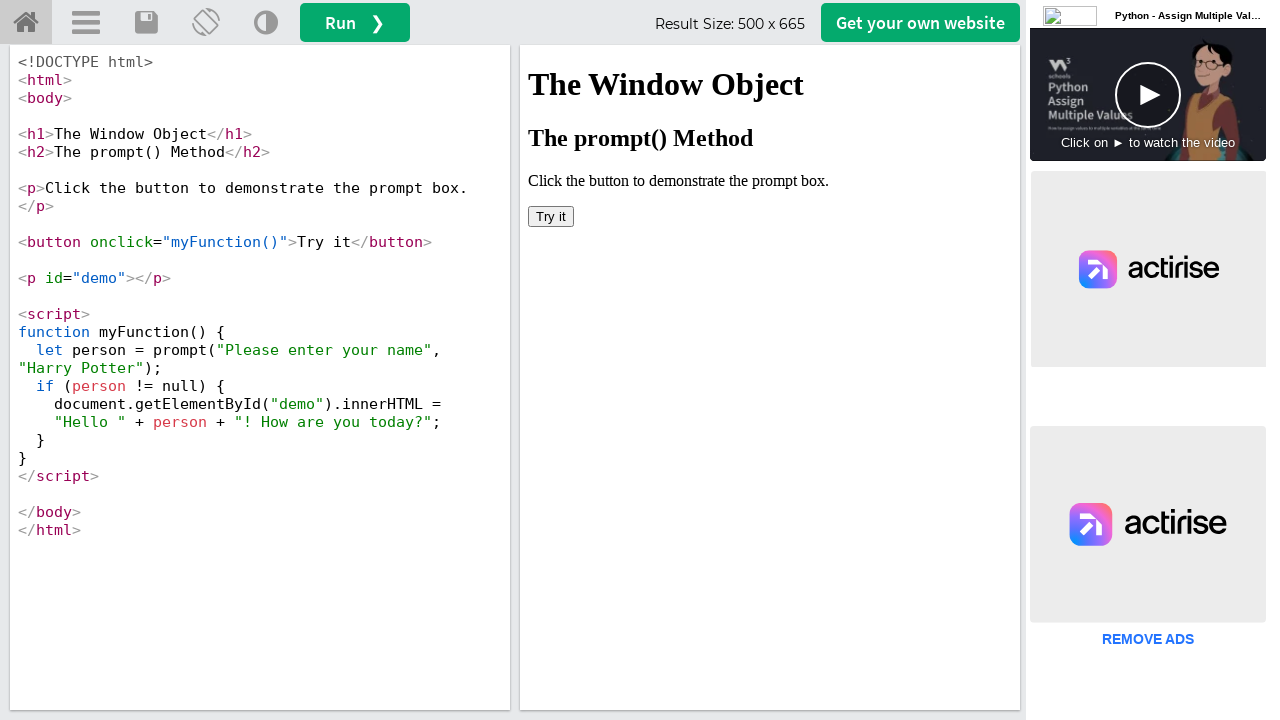

Clicked 'Try it' button to trigger prompt at (551, 216) on button:has-text('Try it')
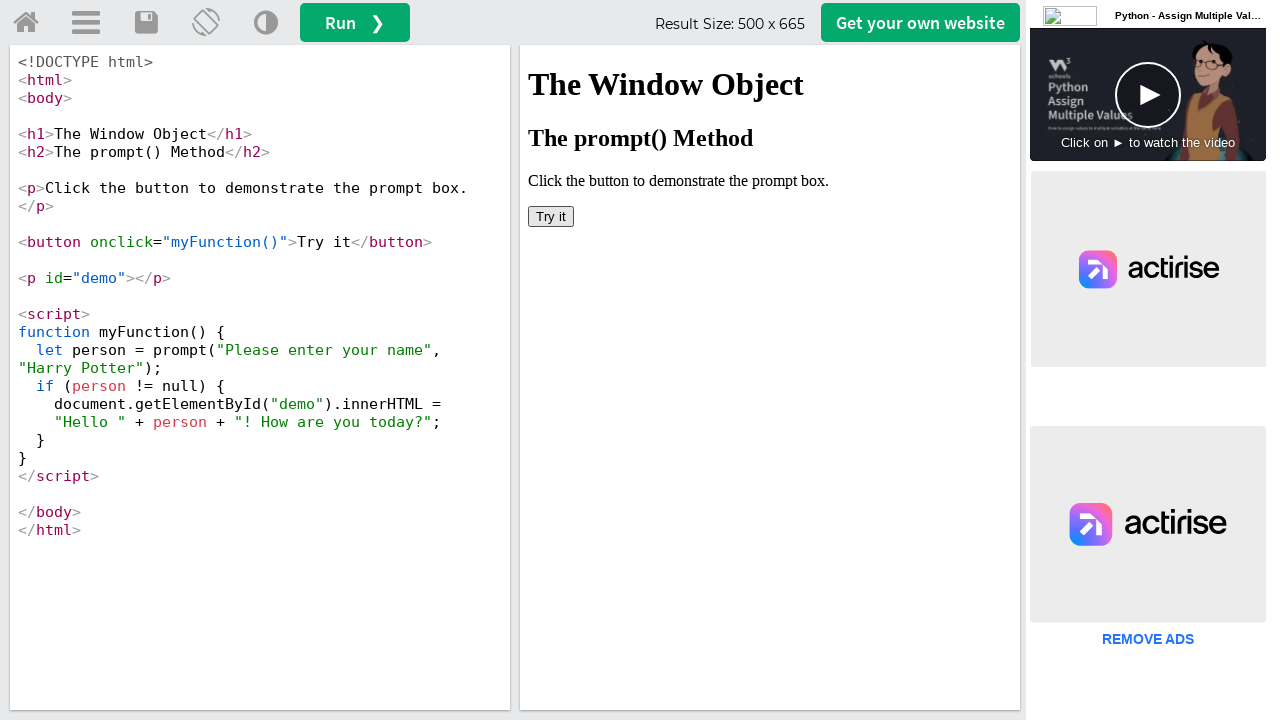

Set up dialog handler to accept prompt with 'John Smith'
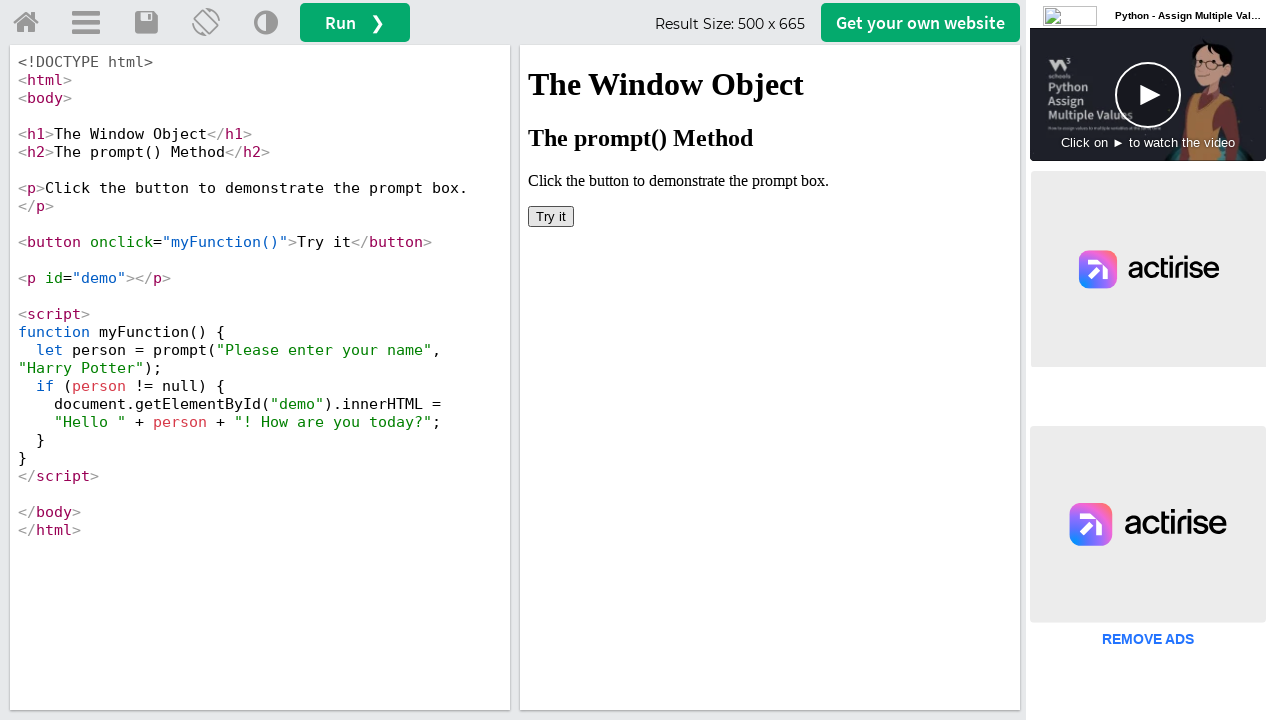

Clicked 'Try it' button again to trigger prompt with handler active at (551, 216) on button:has-text('Try it')
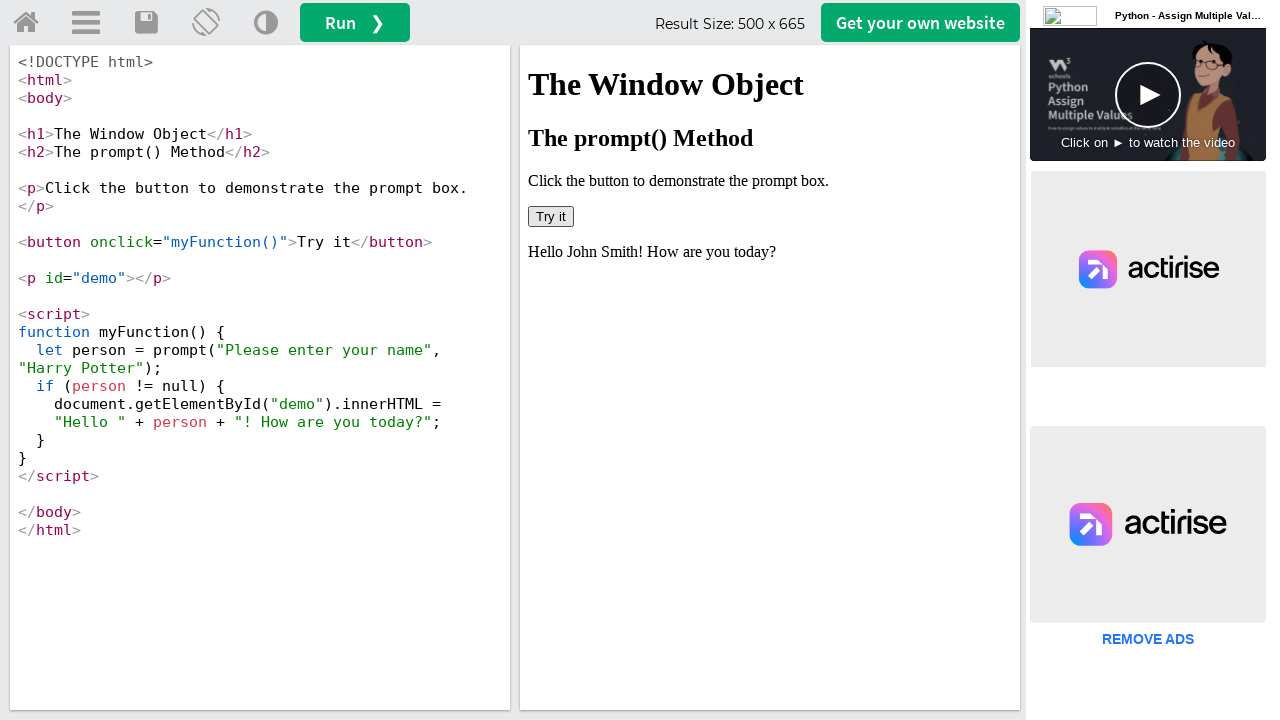

Verified result text appeared in #demo element
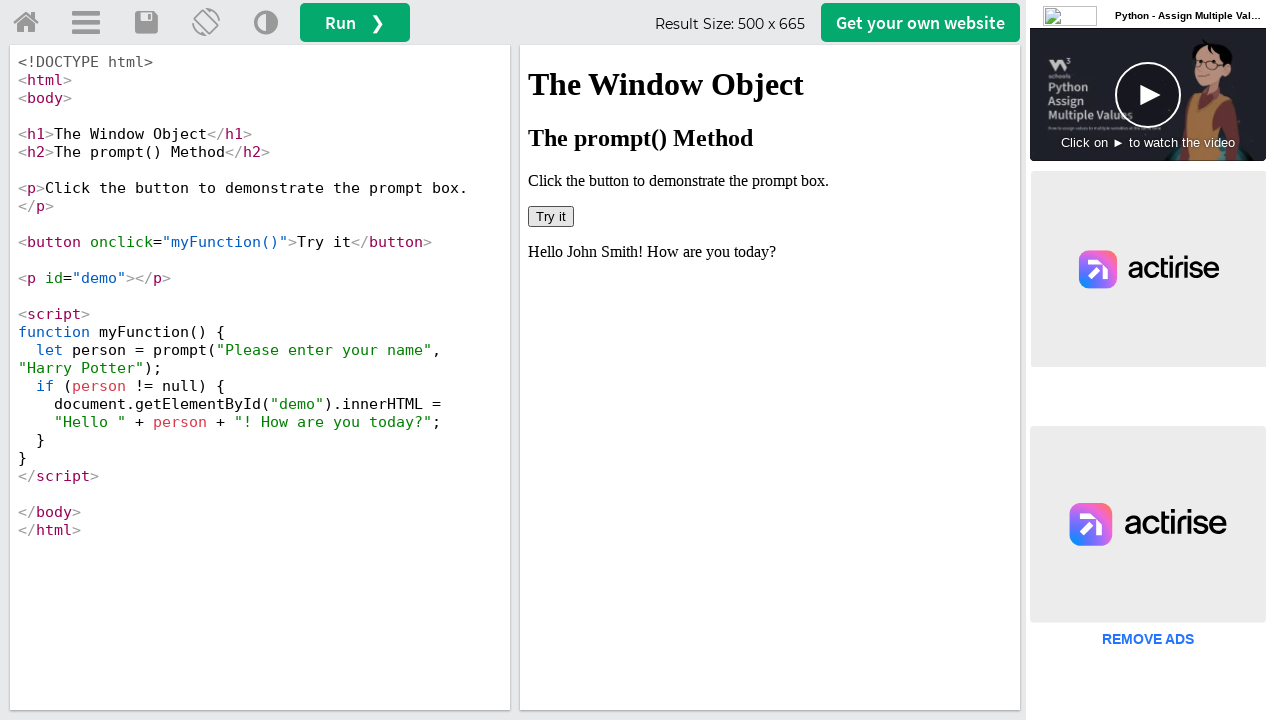

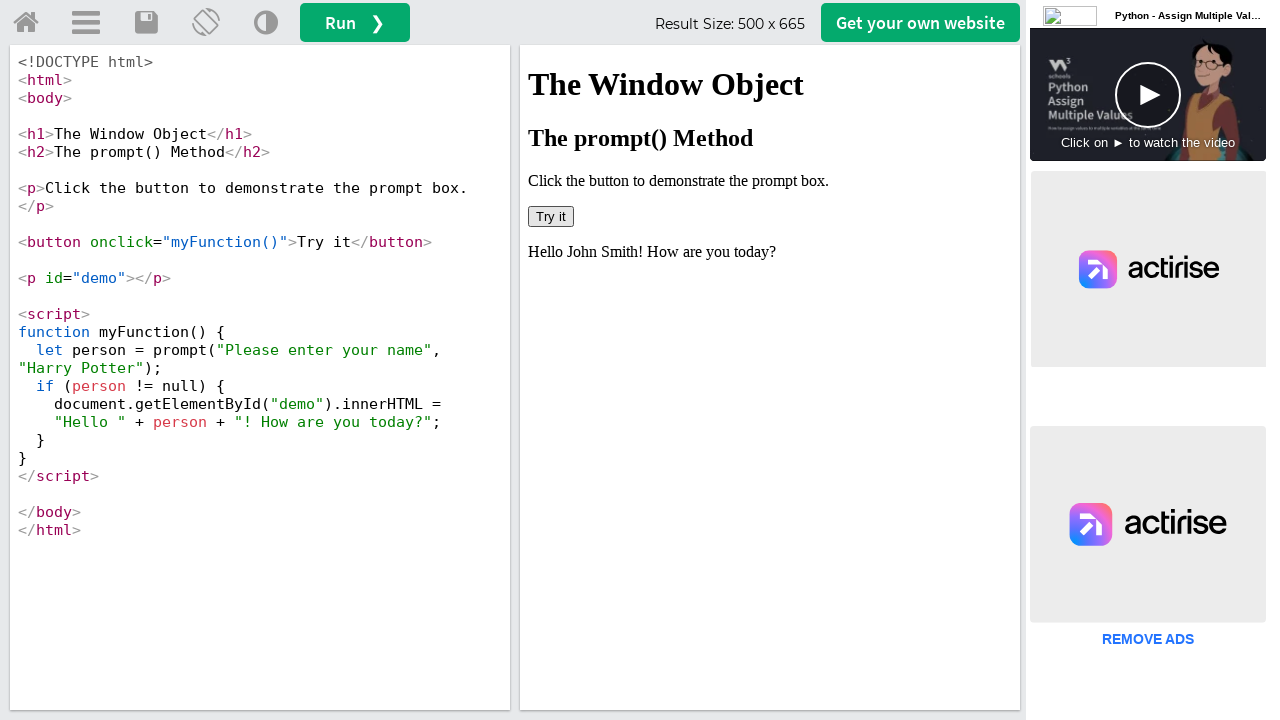